Tests multi-select dropdown by selecting a superhero option by index

Starting URL: https://letcode.in/dropdowns

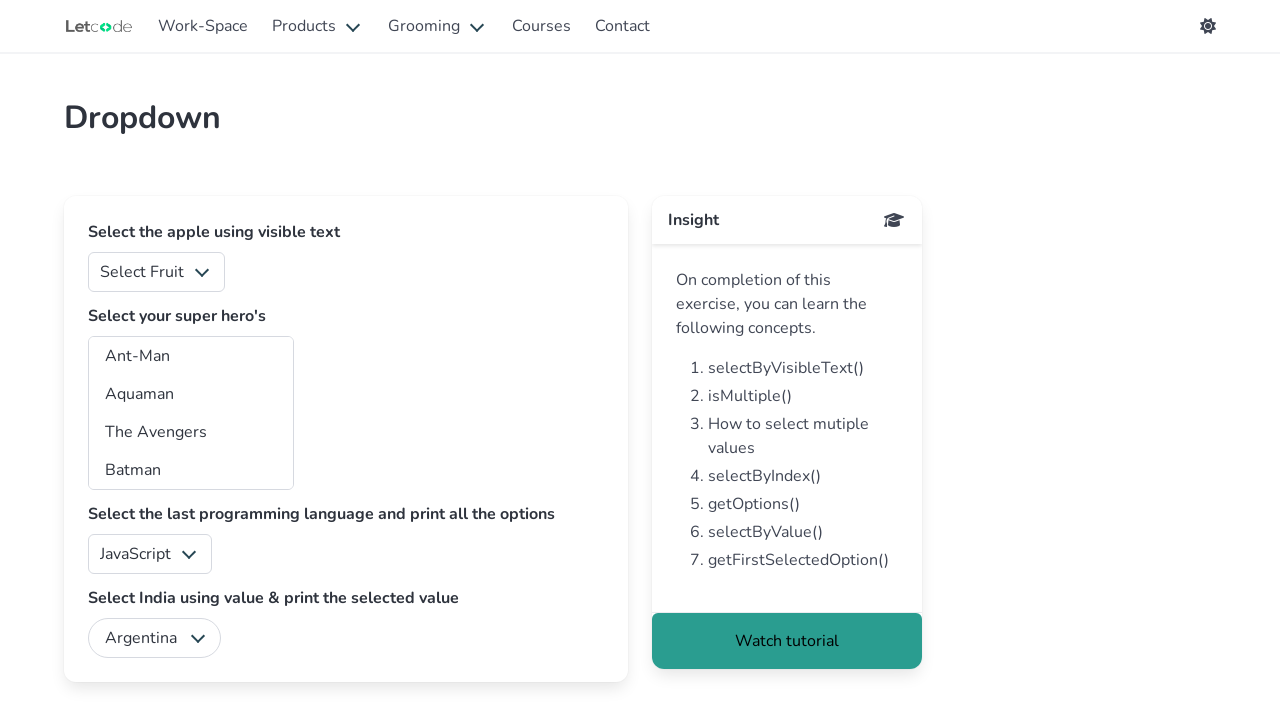

Navigated to dropdowns page
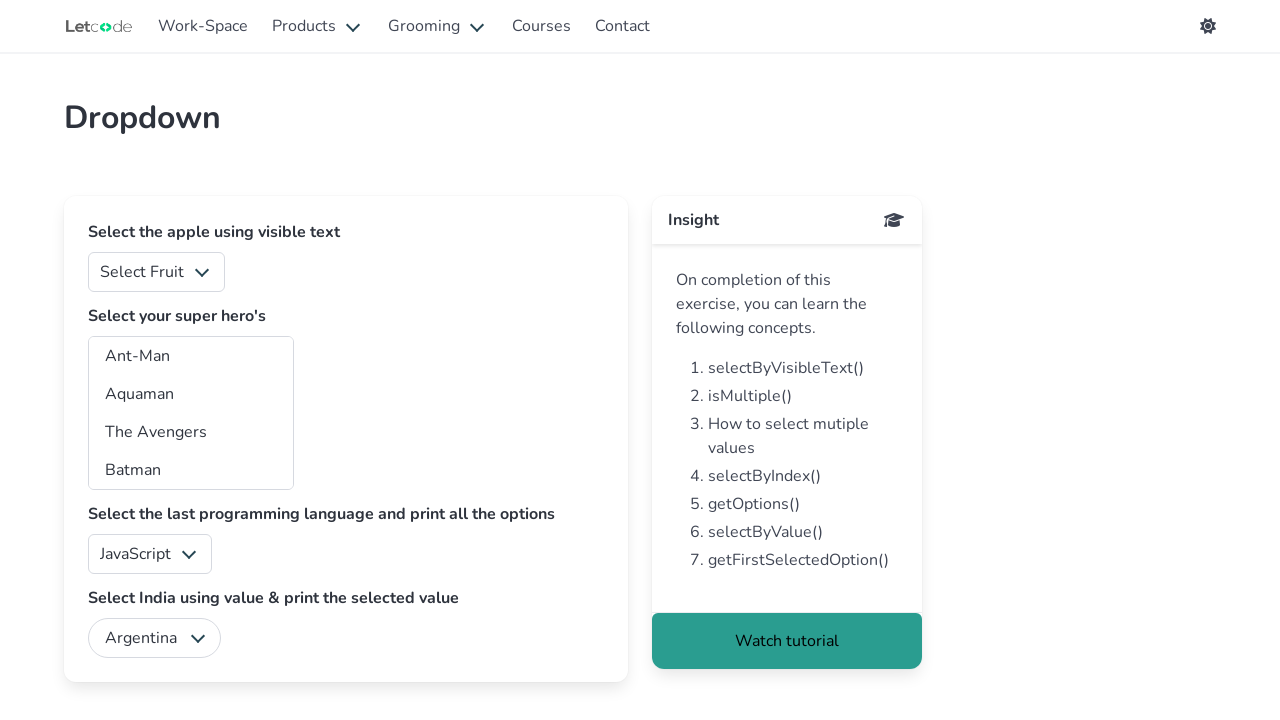

Selected superhero option at index 2 from multi-select dropdown on #superheros
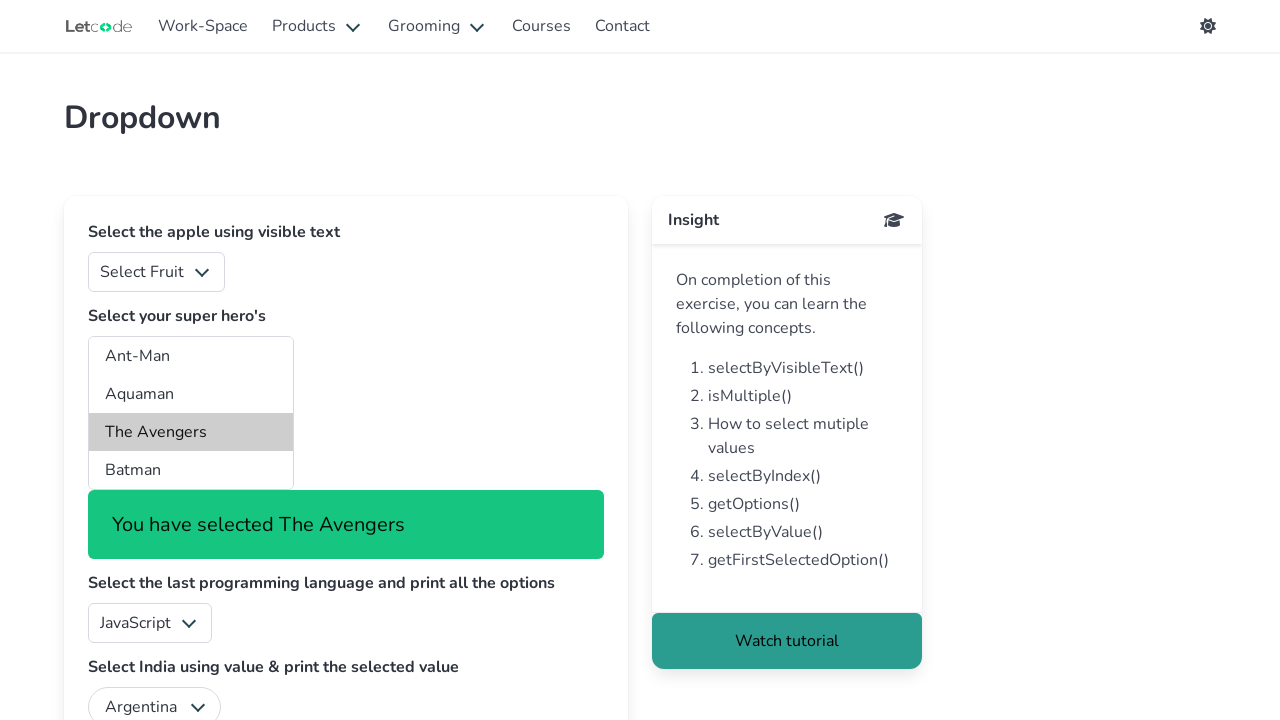

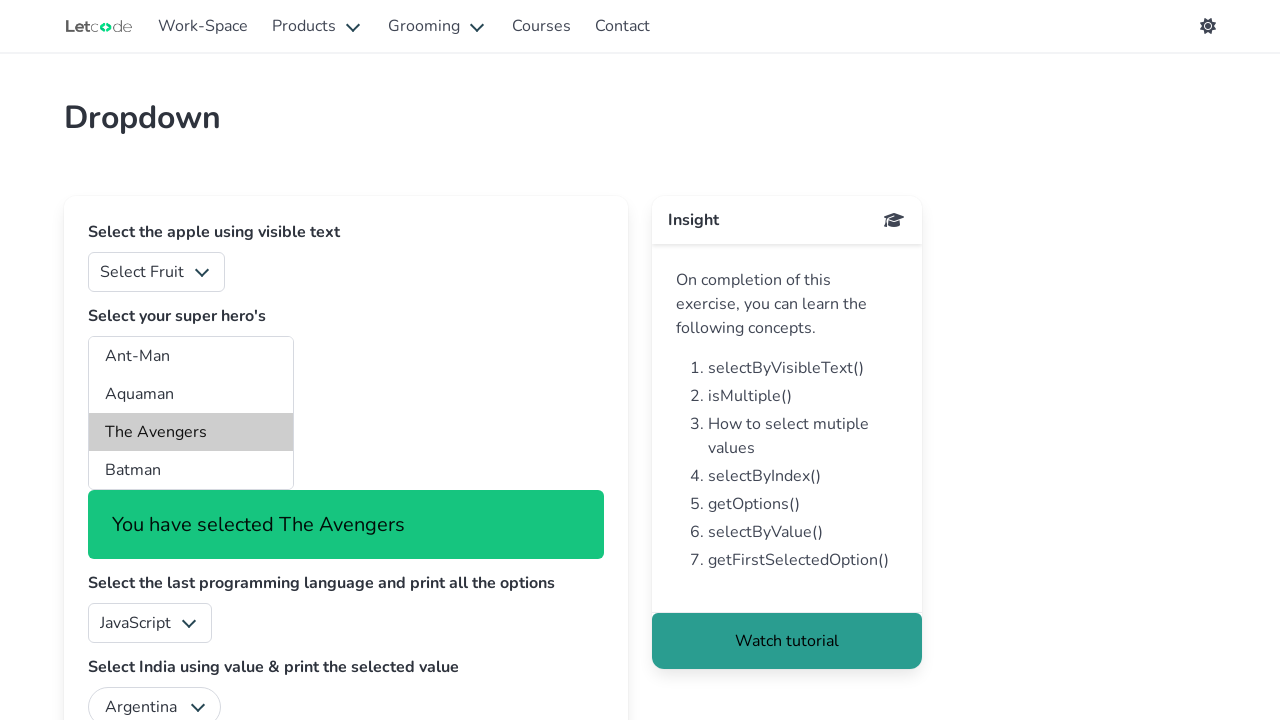